Tests dropdown/combo box interaction by selecting an education level option by visible text

Starting URL: http://wcaquino.me/selenium/componentes.html

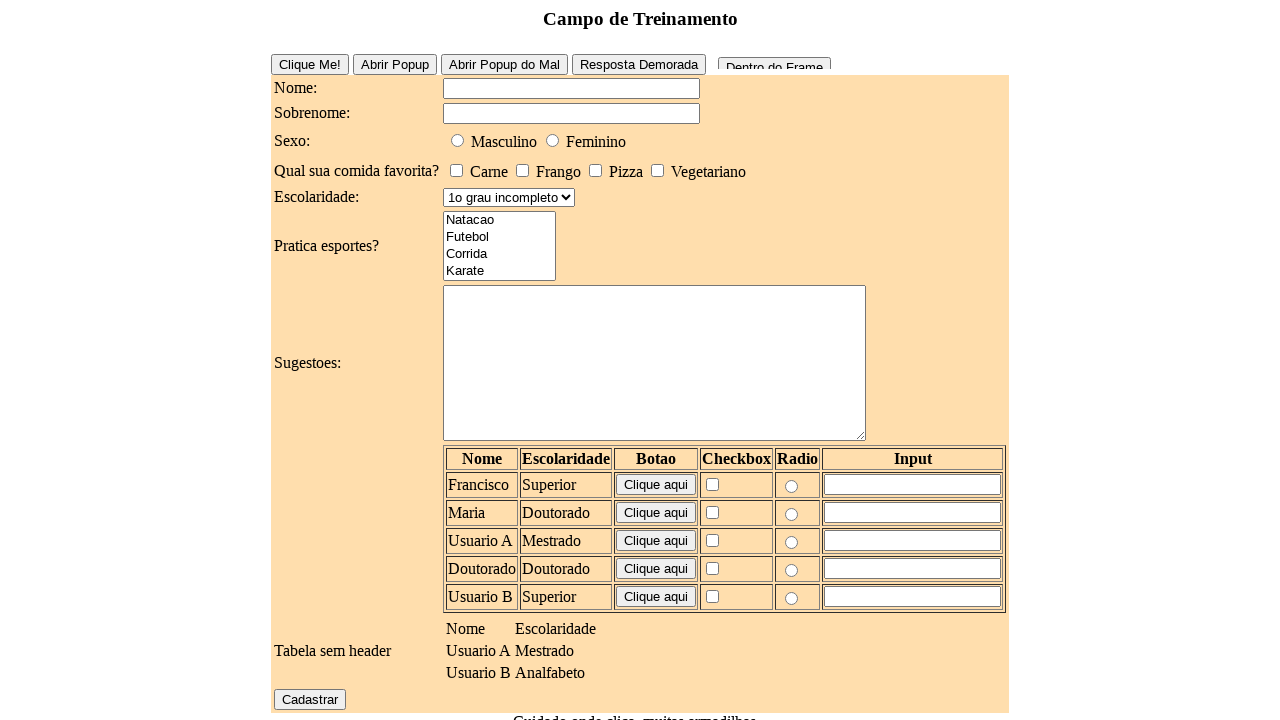

Selected '2o grau completo' from education level dropdown on #elementosForm\:escolaridade
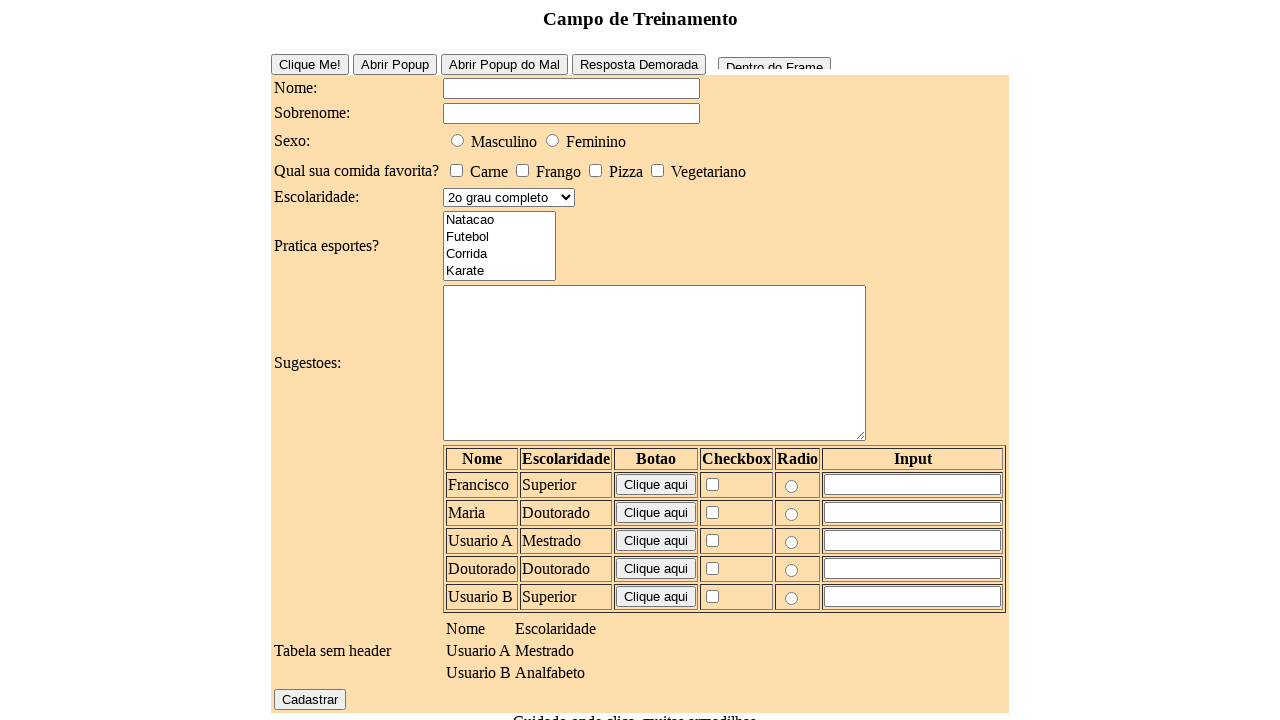

Retrieved selected option value from dropdown
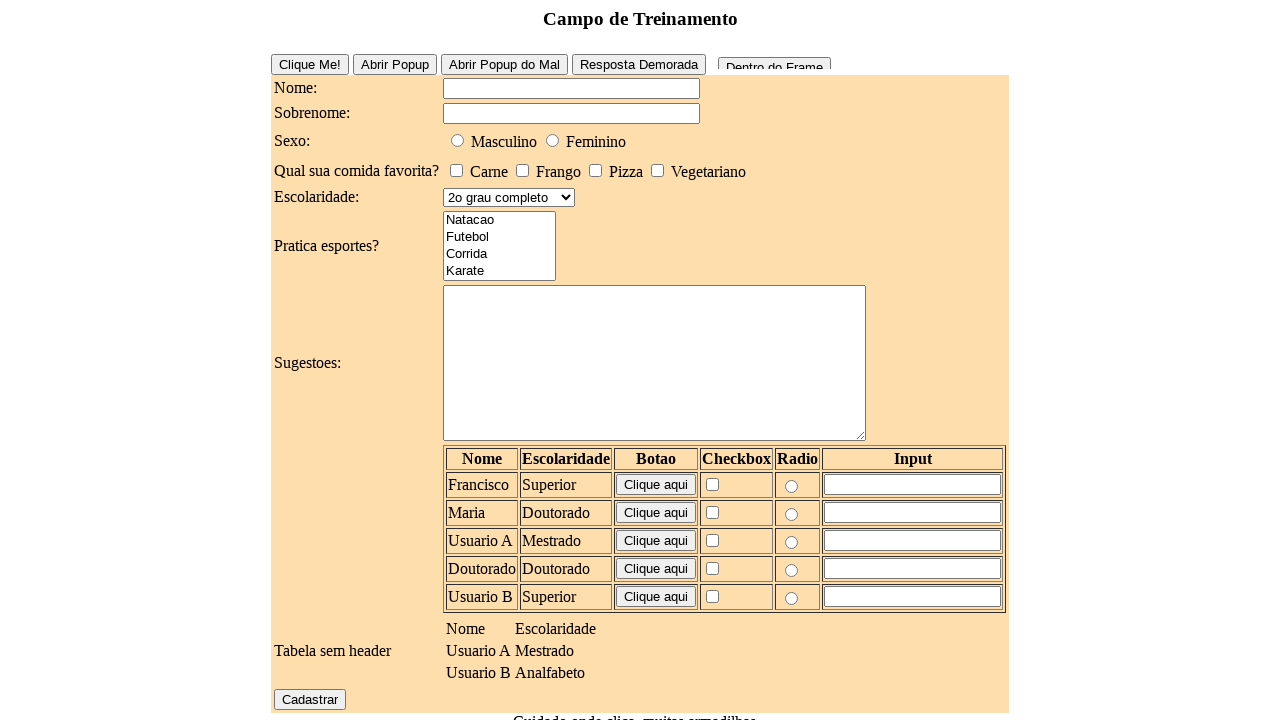

Retrieved selected option text from dropdown
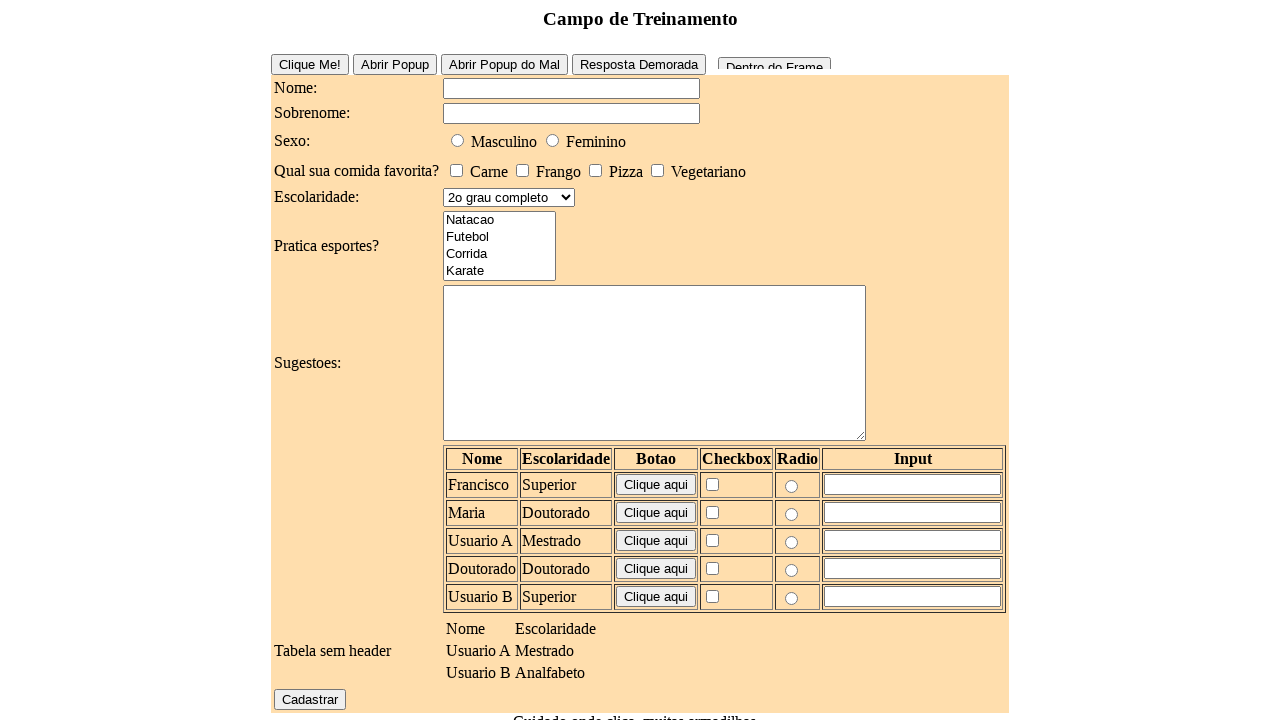

Verified that selected option text matches '2o grau completo'
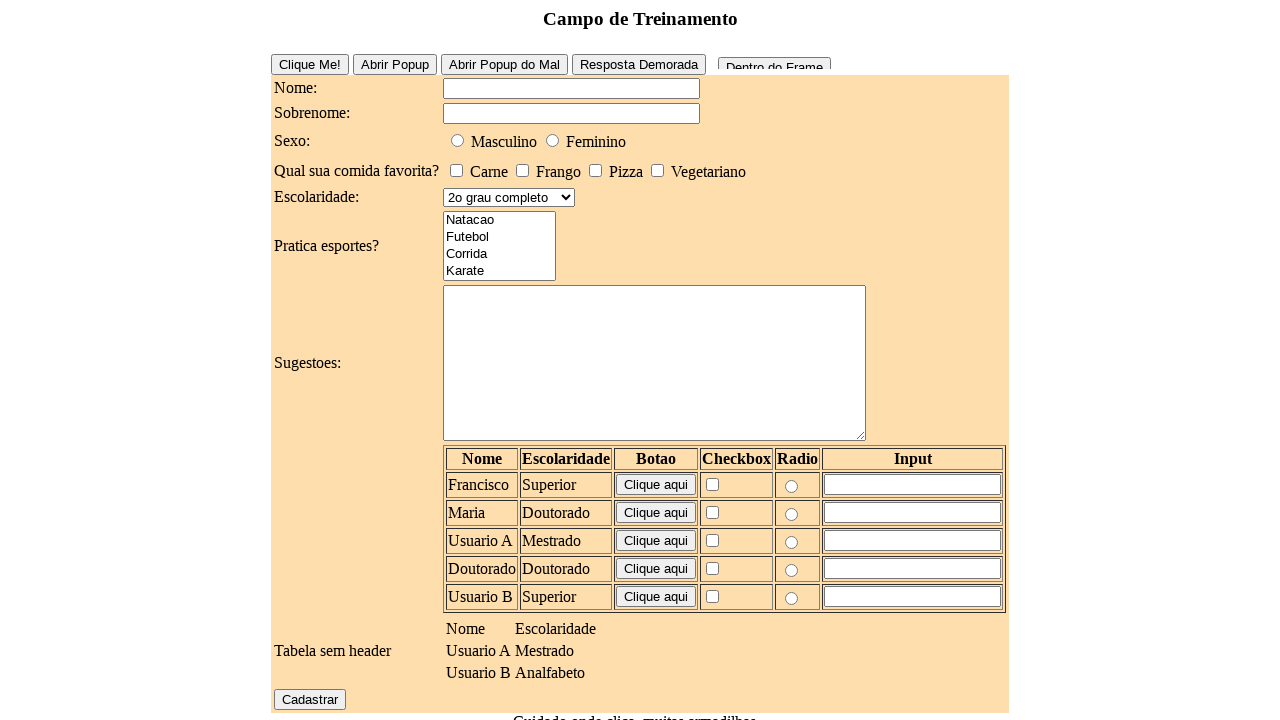

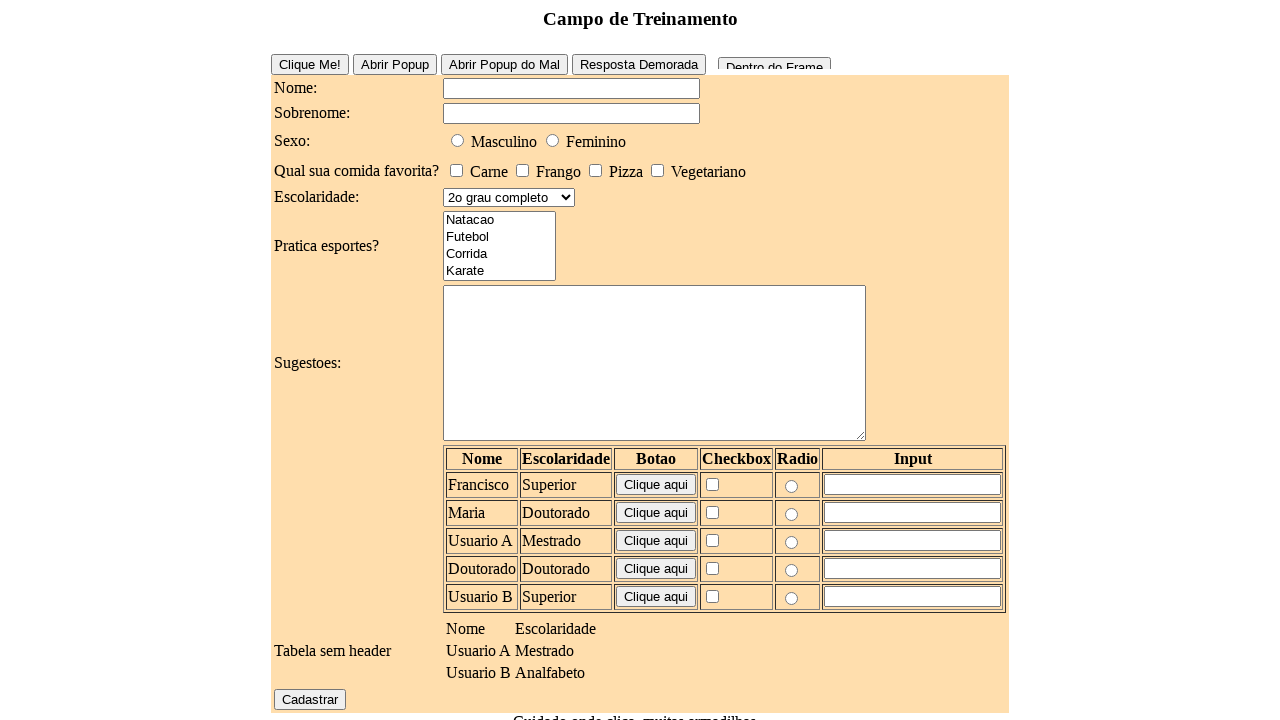